Navigates to Elements section, opens Buttons page, clicks the Click Me button, and verifies the dynamic click message appears

Starting URL: https://demoqa.com/

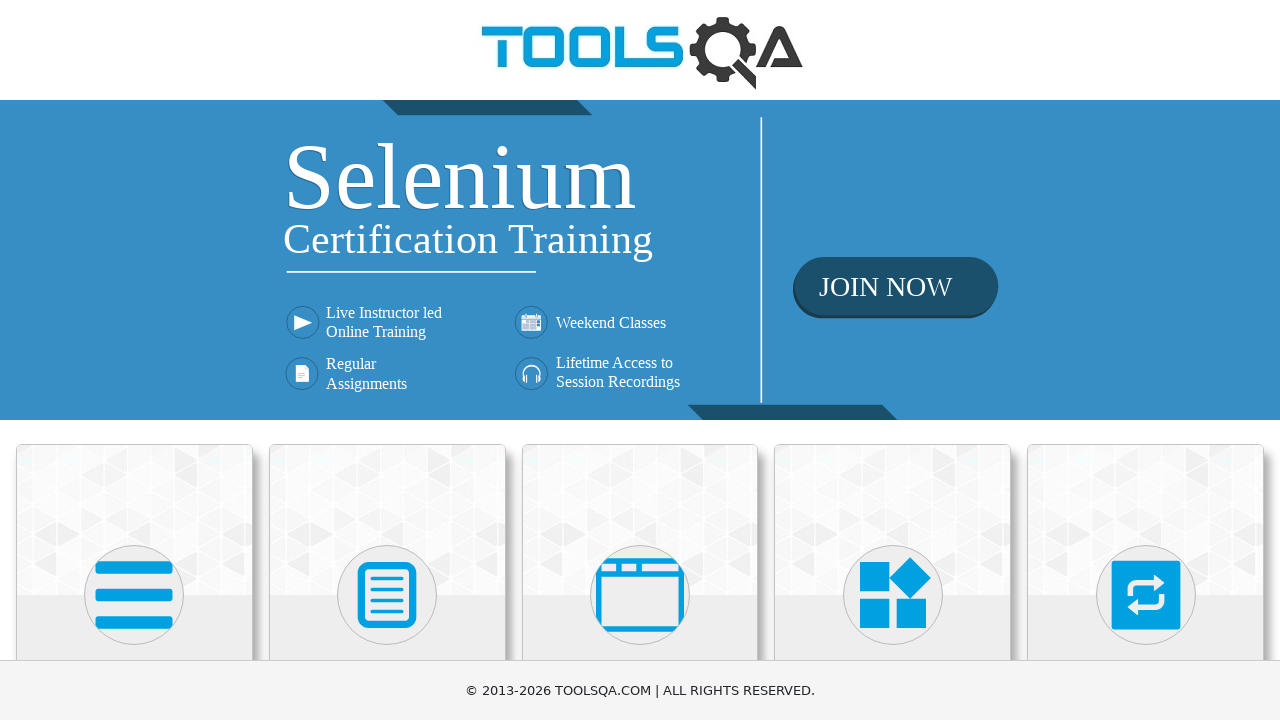

Scrolled Elements card into view
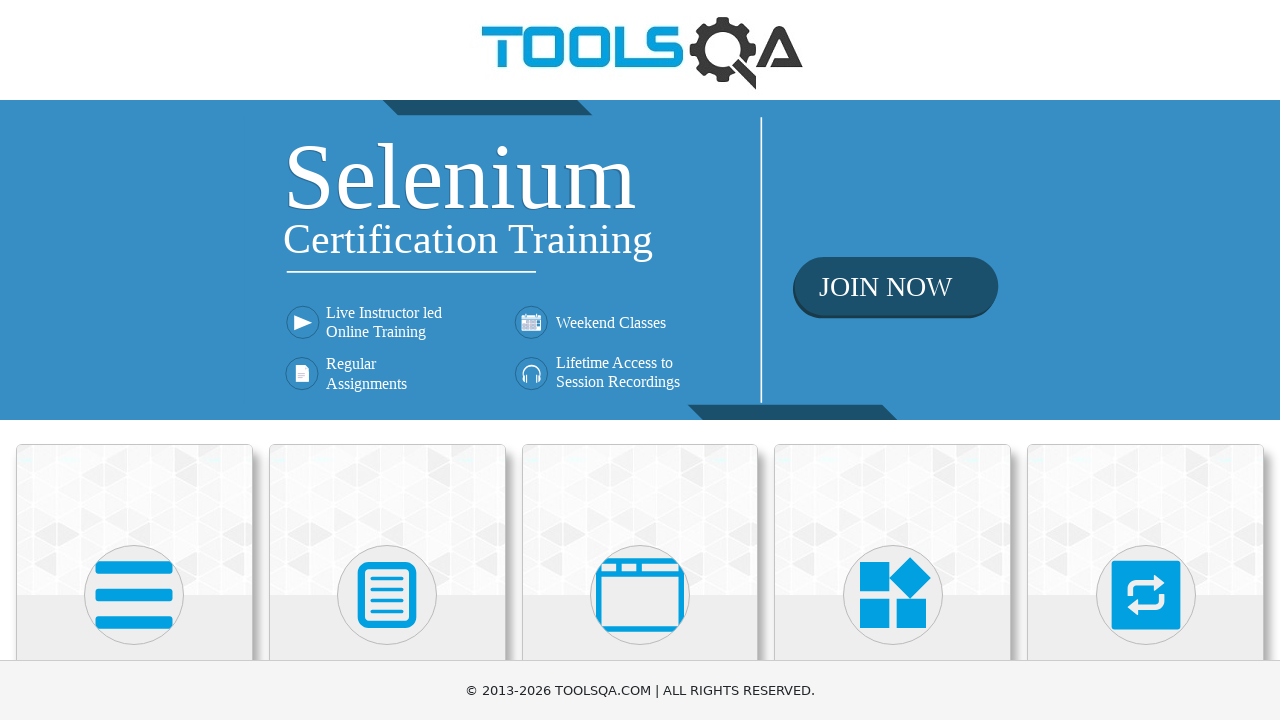

Clicked Elements card to navigate to Elements section at (134, 360) on xpath=//div[@class='card-body']/h5[text()='Elements']
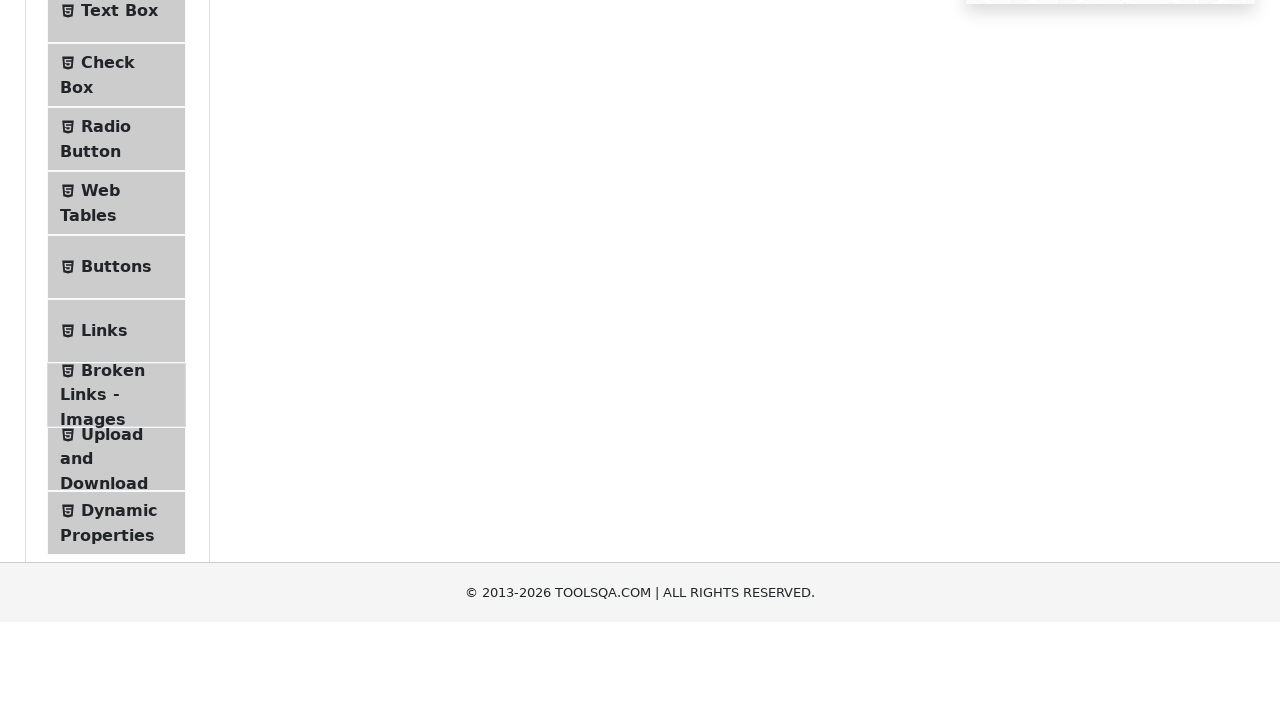

Clicked Buttons menu item to open Buttons page at (116, 517) on xpath=//span[text()='Buttons']
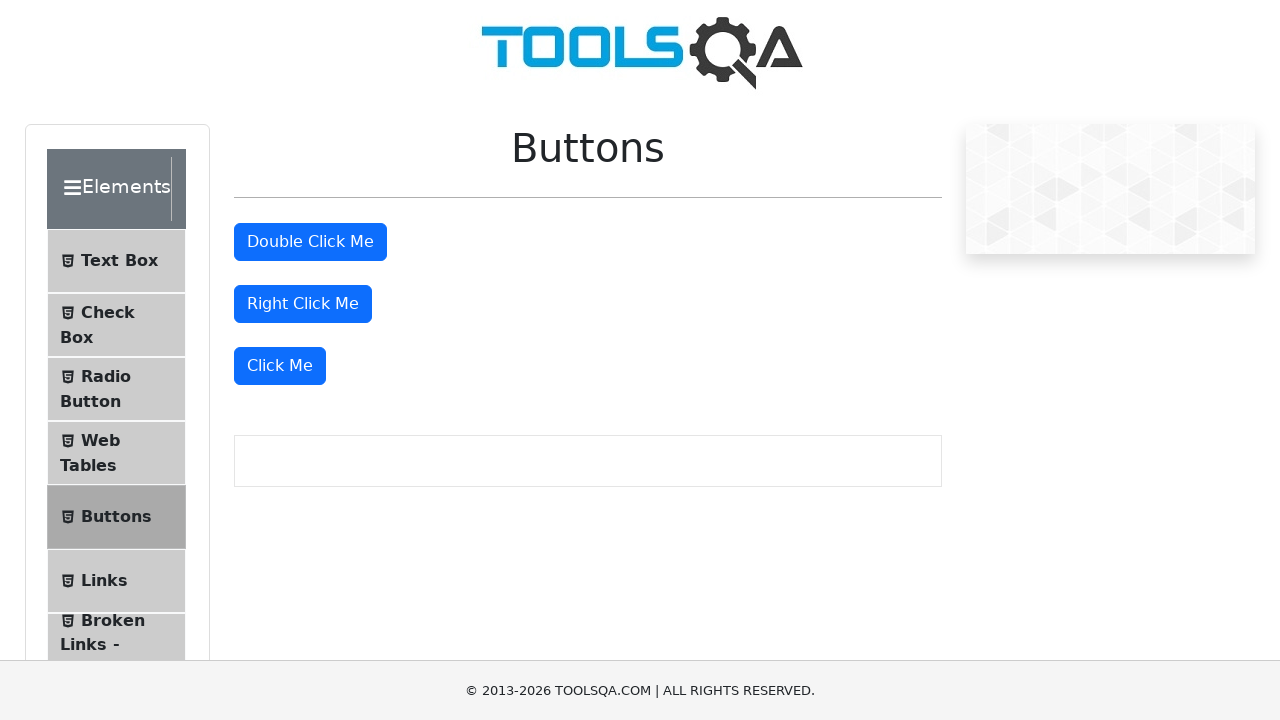

Scrolled Click Me button into view
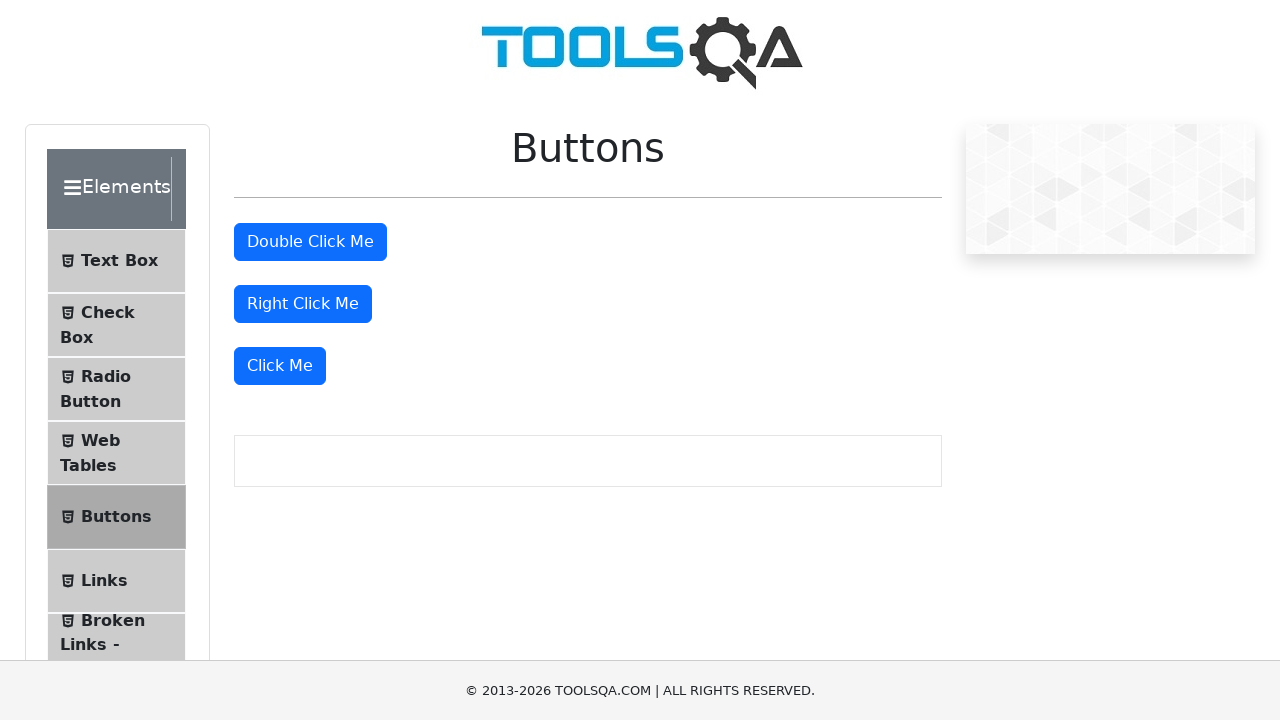

Clicked the Click Me button at (280, 366) on xpath=//button[text()='Click Me']
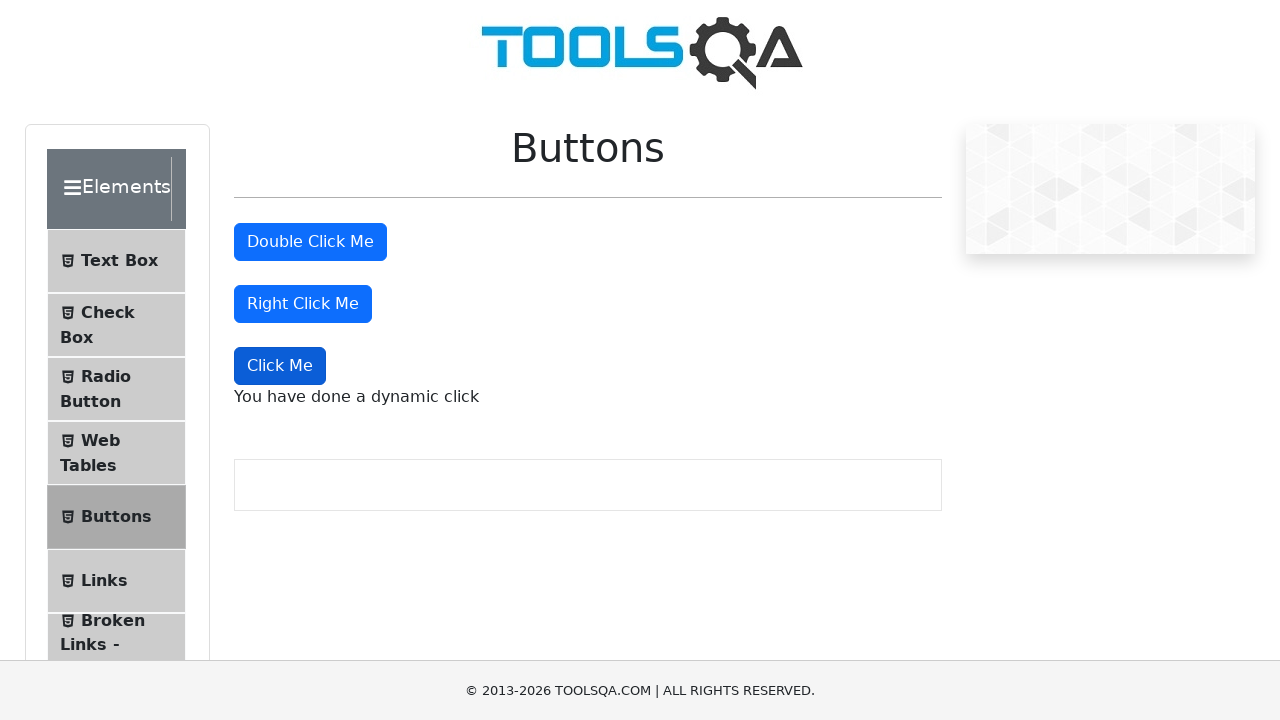

Verified dynamic click message appeared
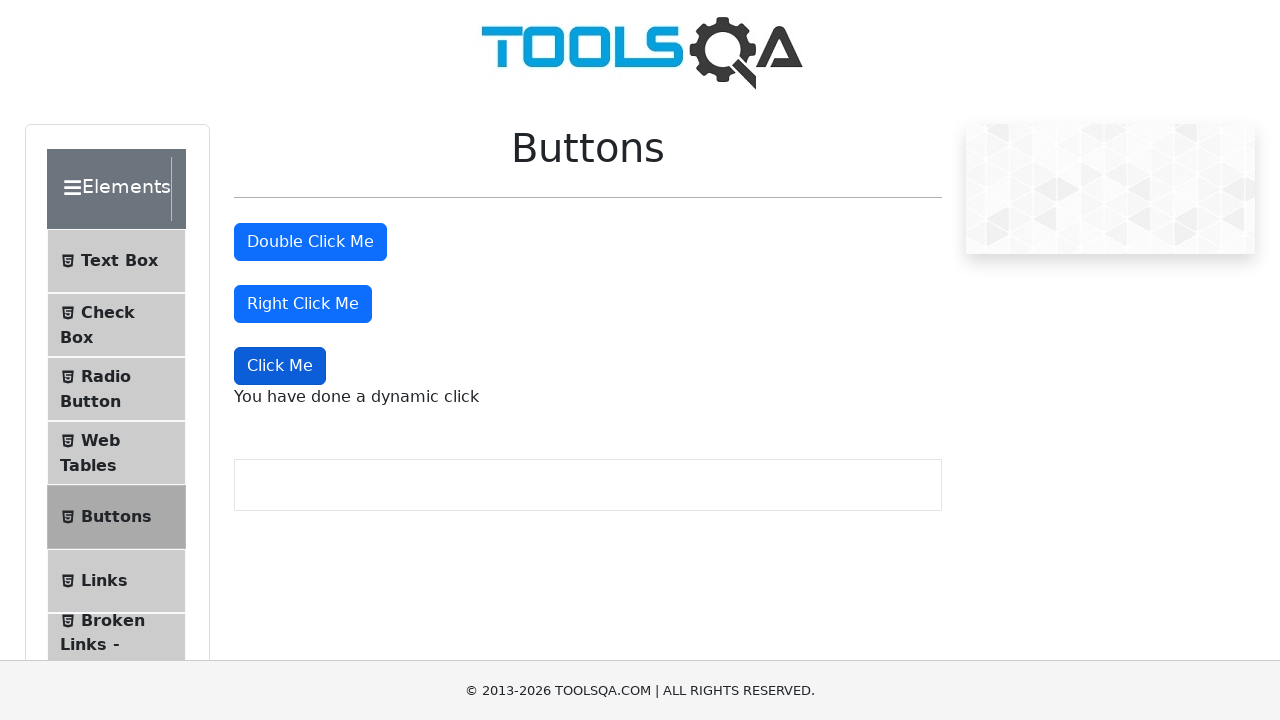

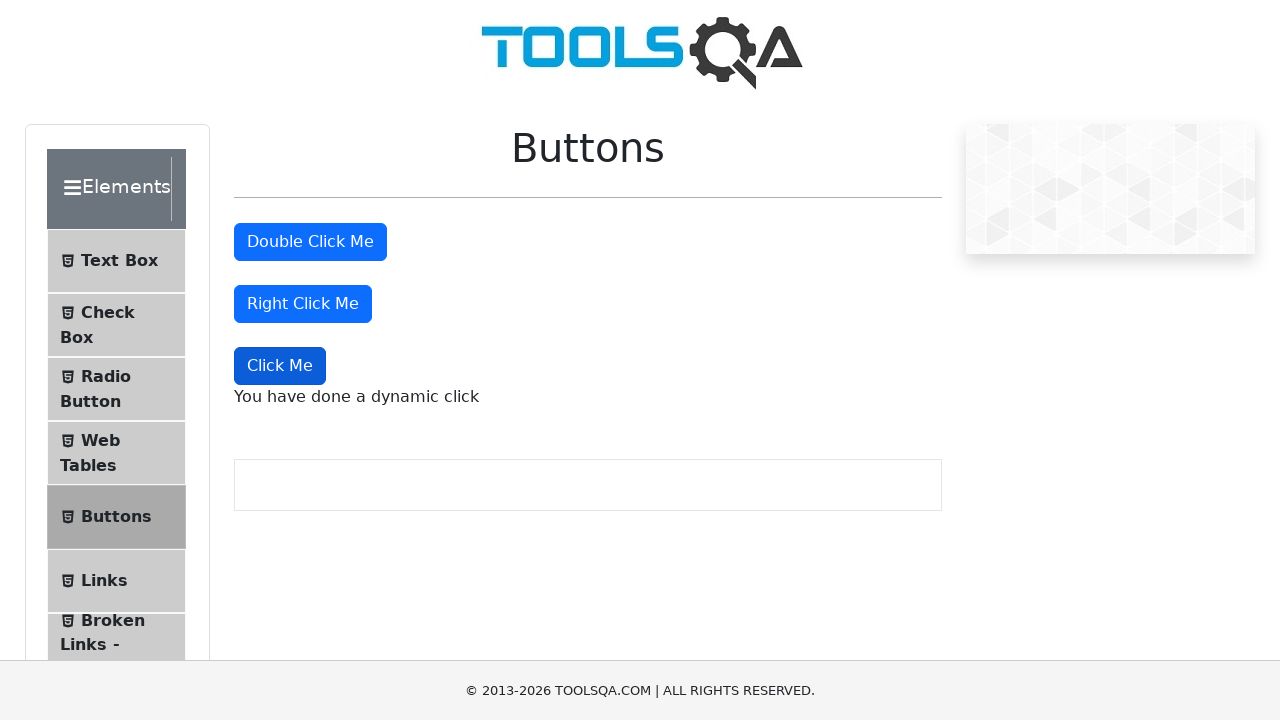